Tests show/hide button functionality by clicking buttons to reveal and hide text elements

Starting URL: https://kristinek.github.io/site/examples/actions

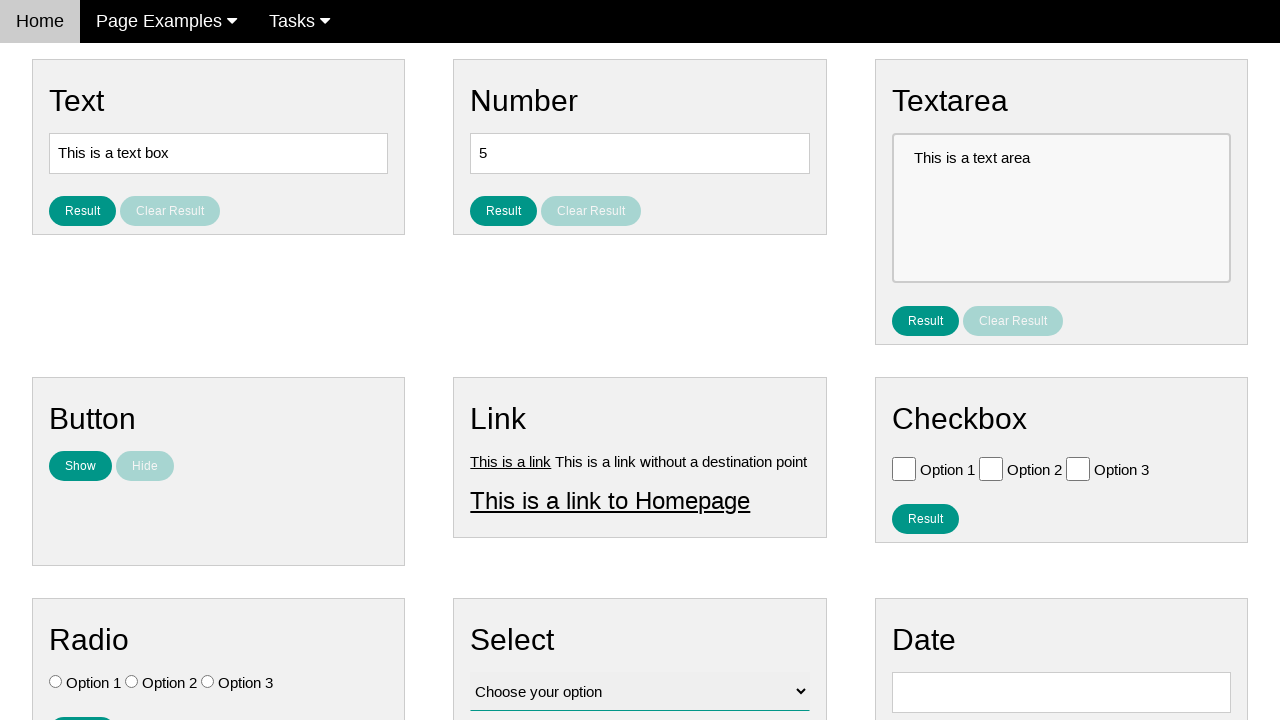

Navigated to actions examples page
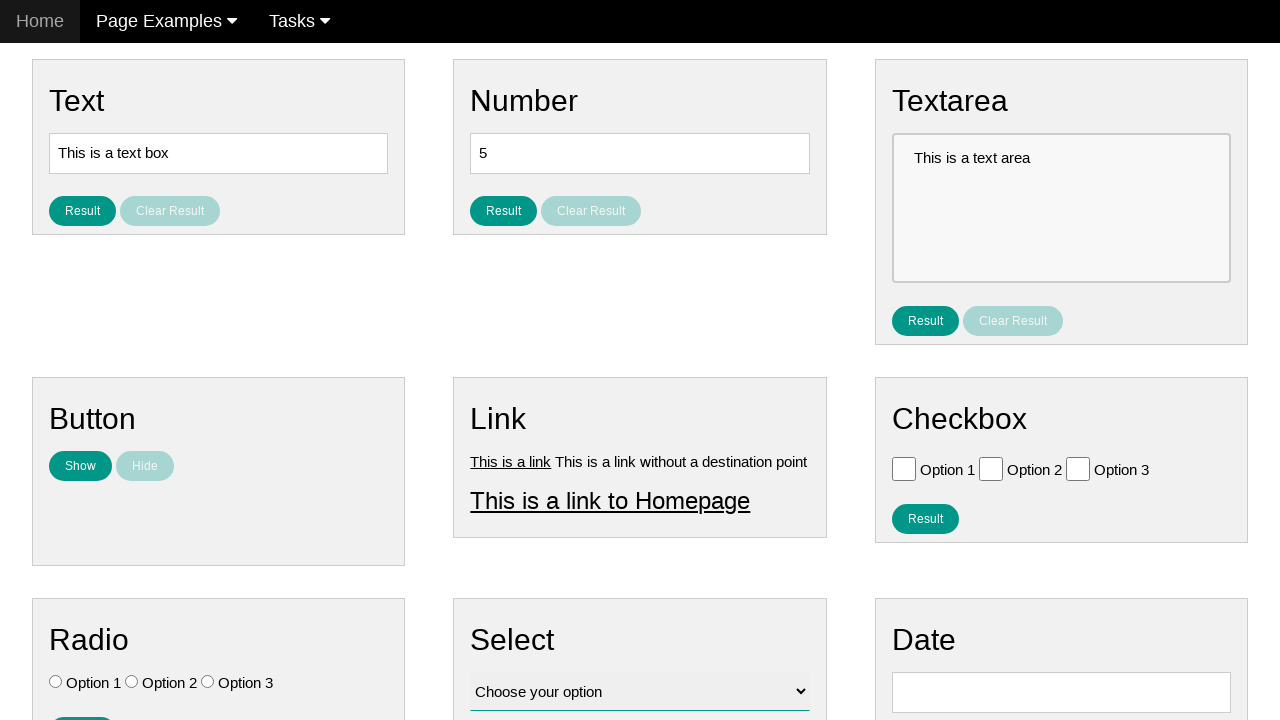

Clicked show button to reveal text at (80, 466) on #show_text
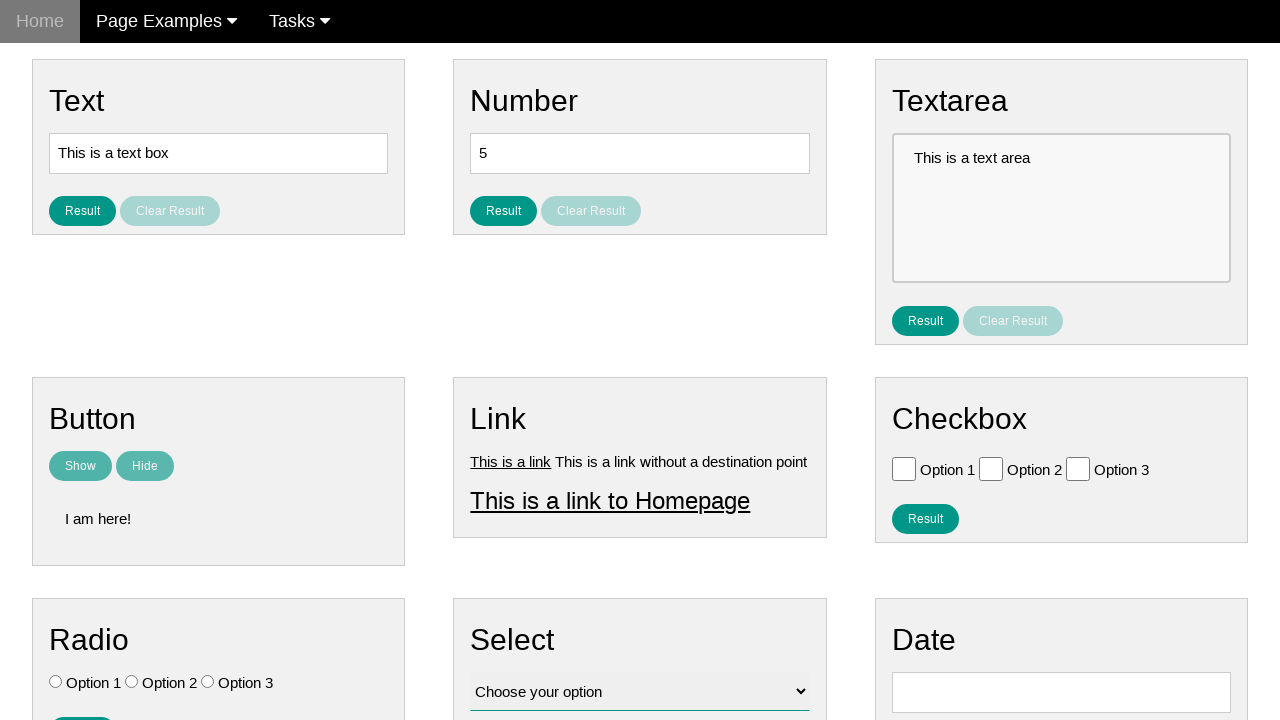

Verified that hidden text 'I am here!' is now visible
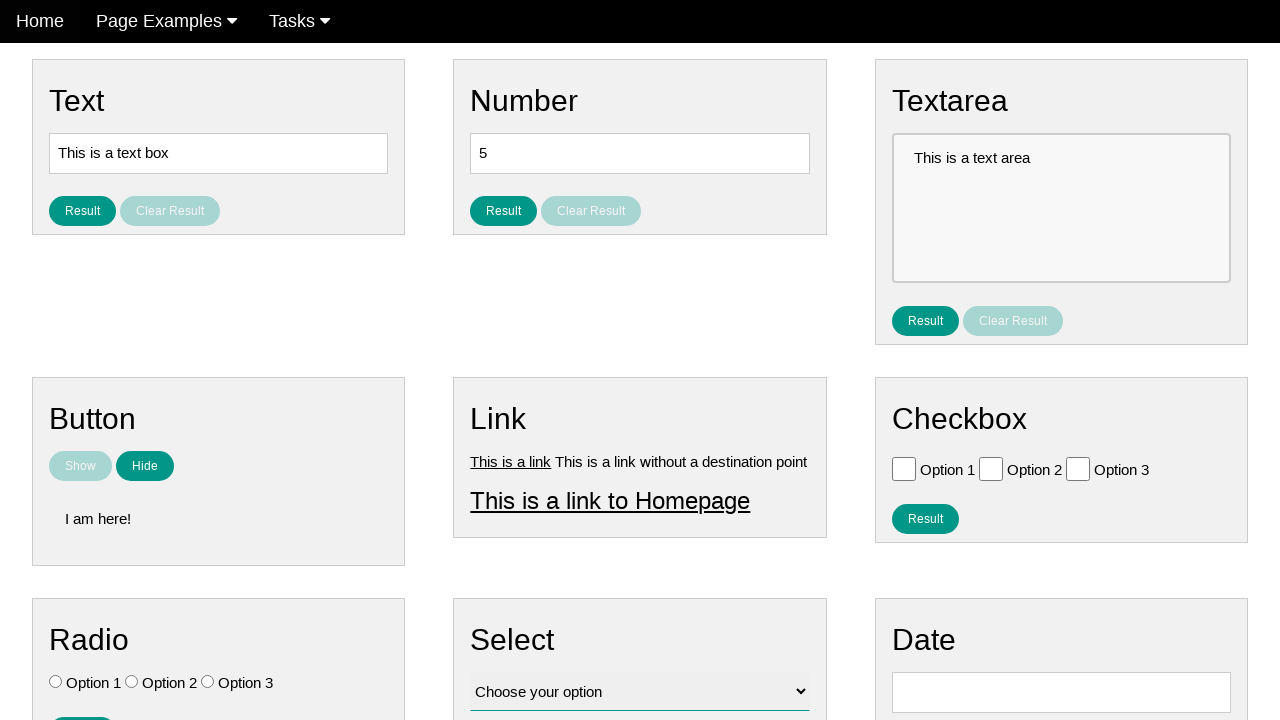

Clicked hide button to conceal text at (145, 466) on [name='hide_text']
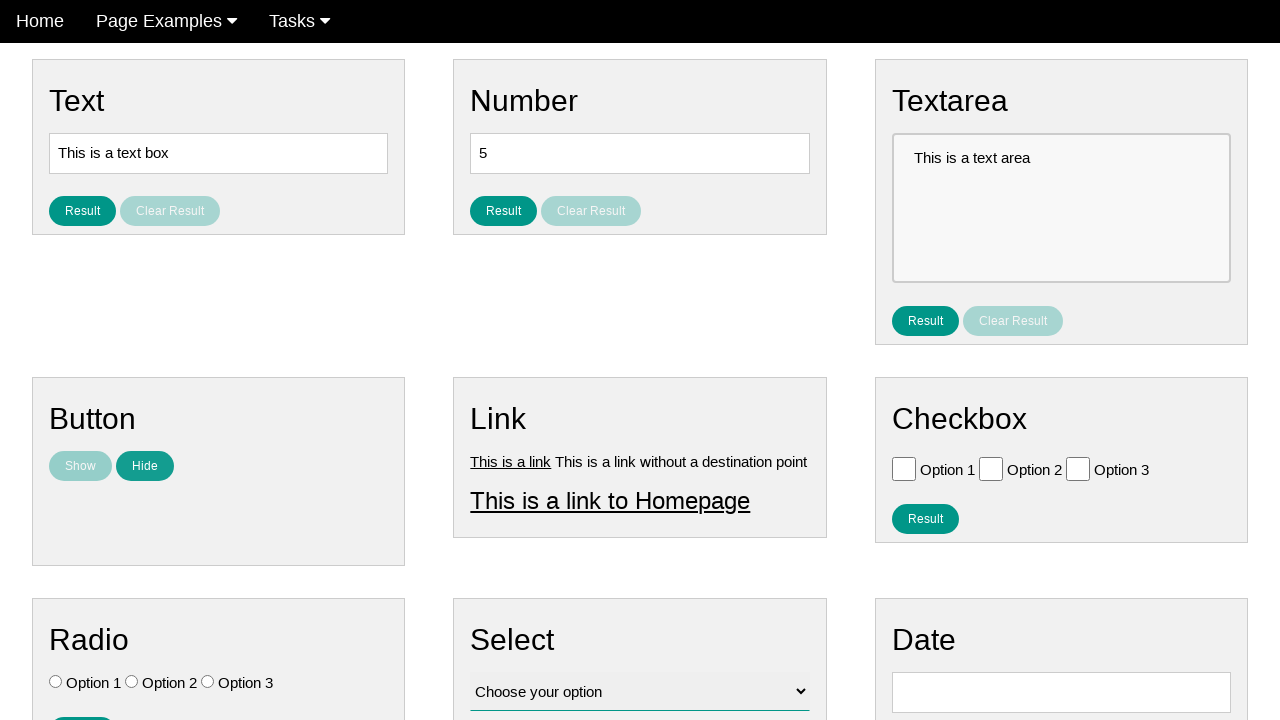

Verified show button is enabled
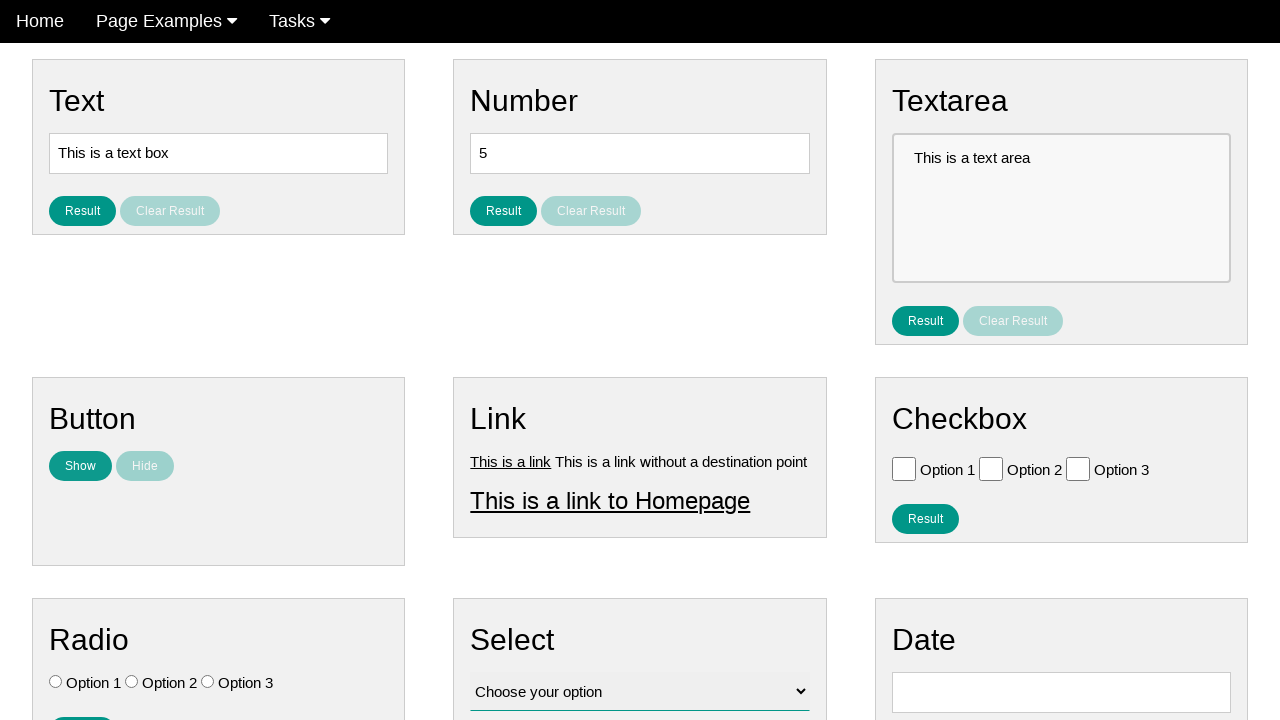

Verified hide button is disabled
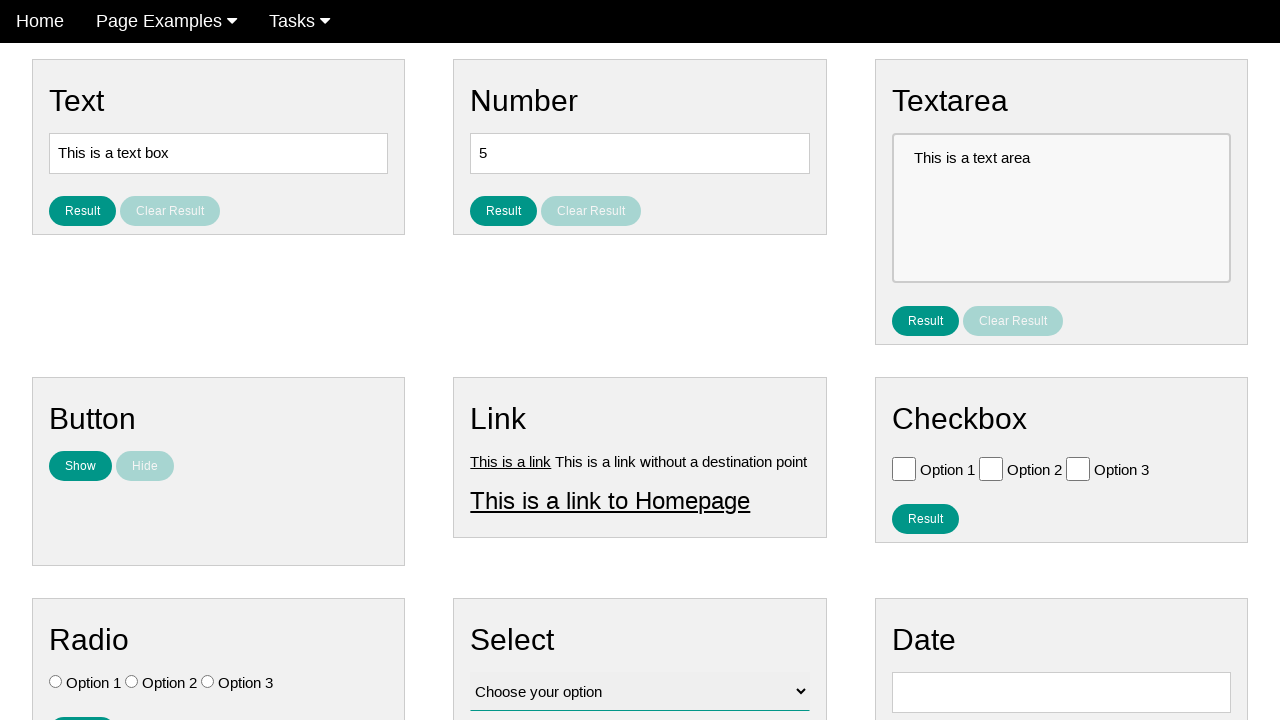

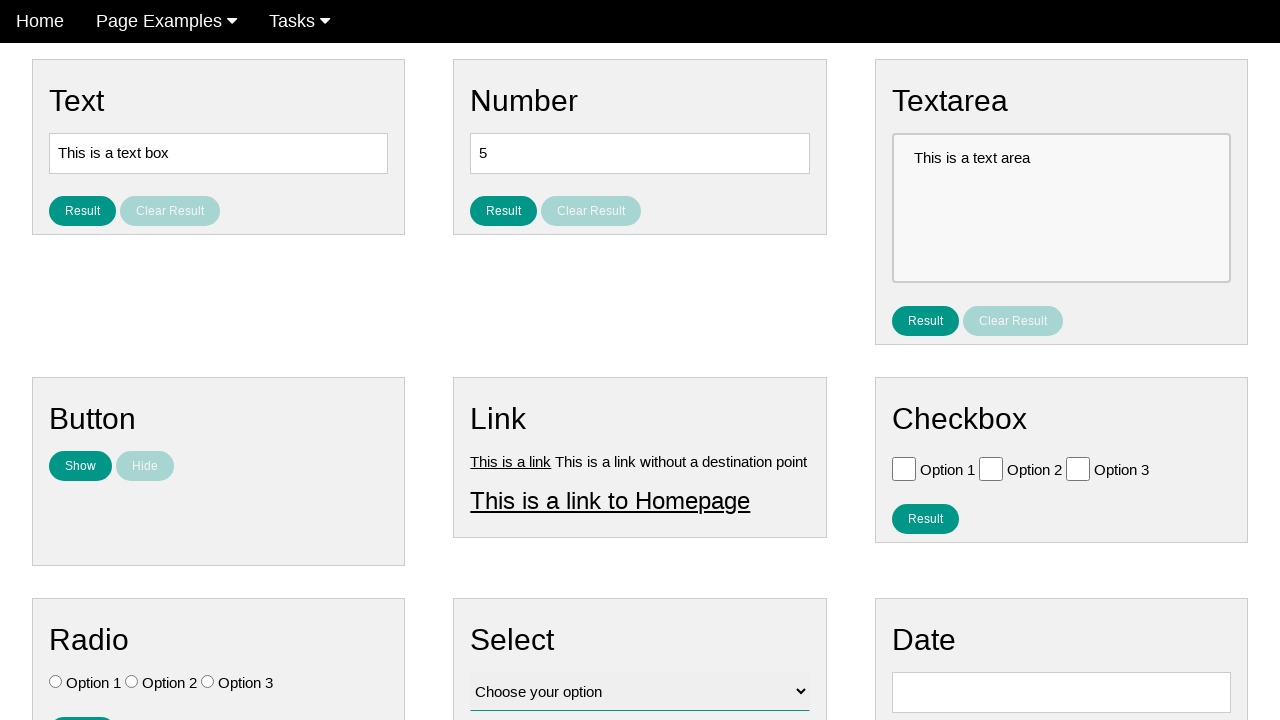